Navigates to the Rahul Shetty Academy Selenium Practice grocery store page. The script appears incomplete as it defines items to purchase but doesn't implement any further actions.

Starting URL: https://rahulshettyacademy.com/seleniumPractise/

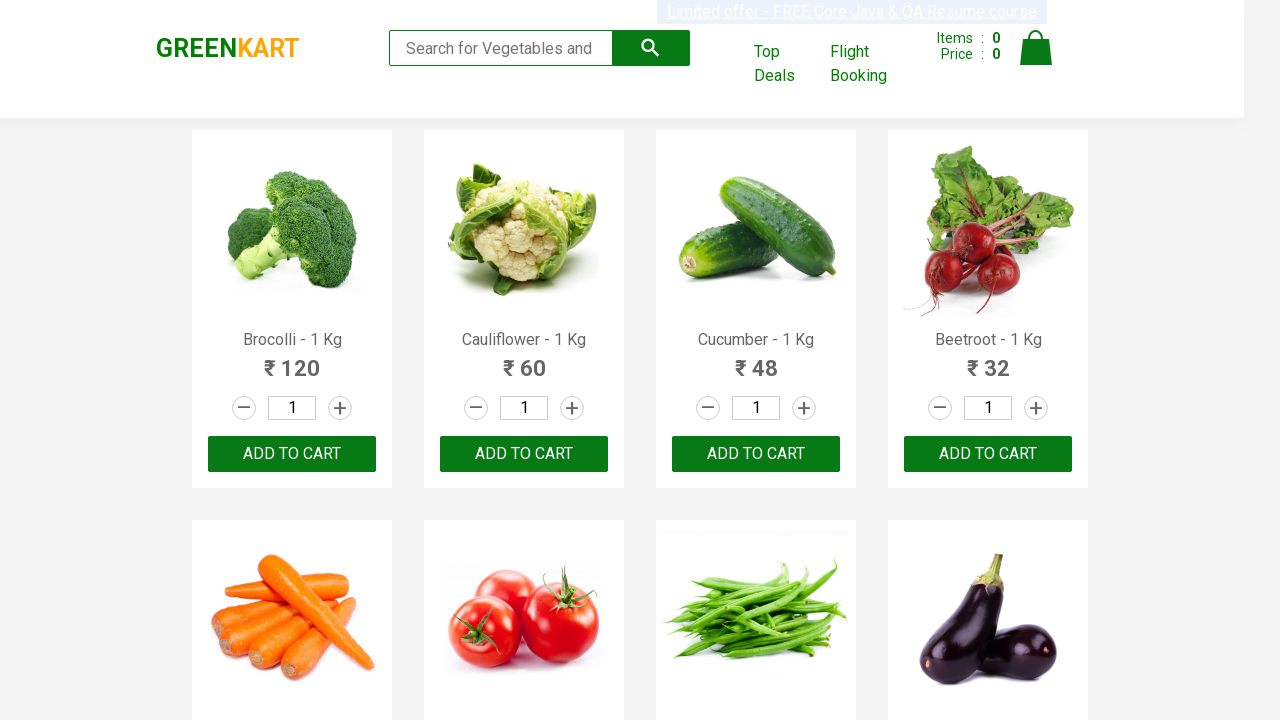

Page loaded - DOM content ready on Rahul Shetty Academy grocery store
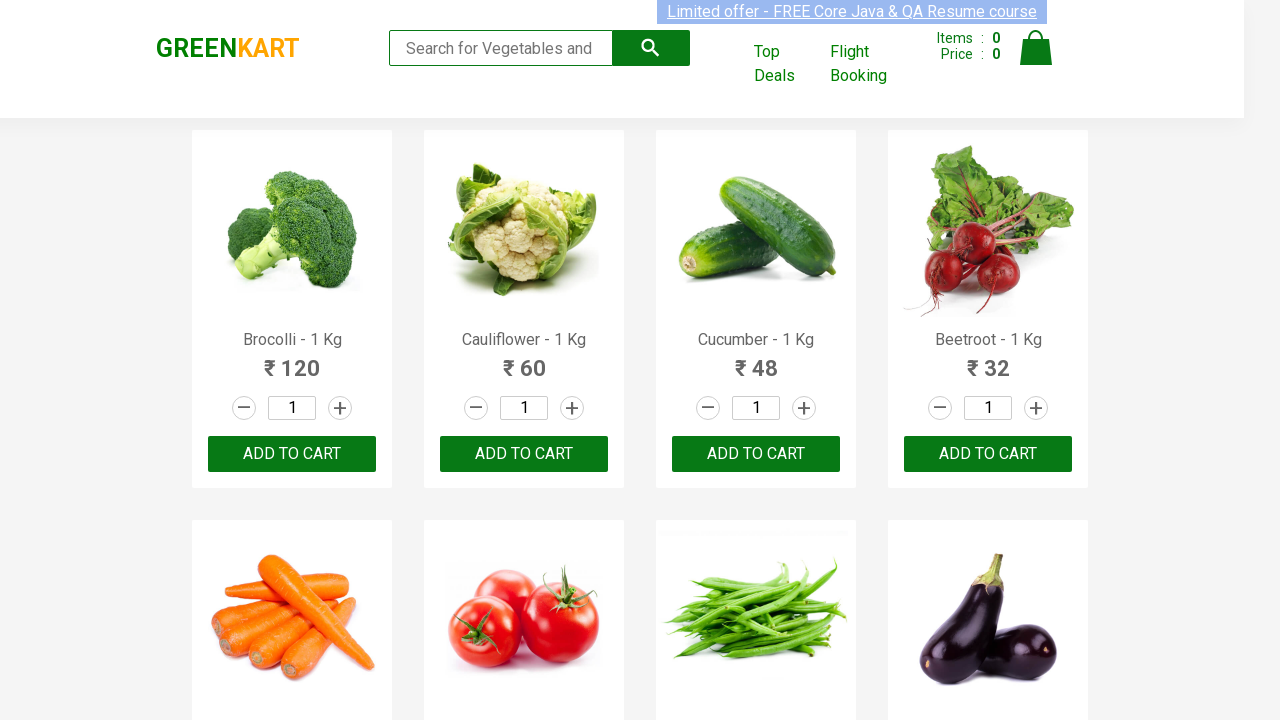

Product cards loaded and visible on the page
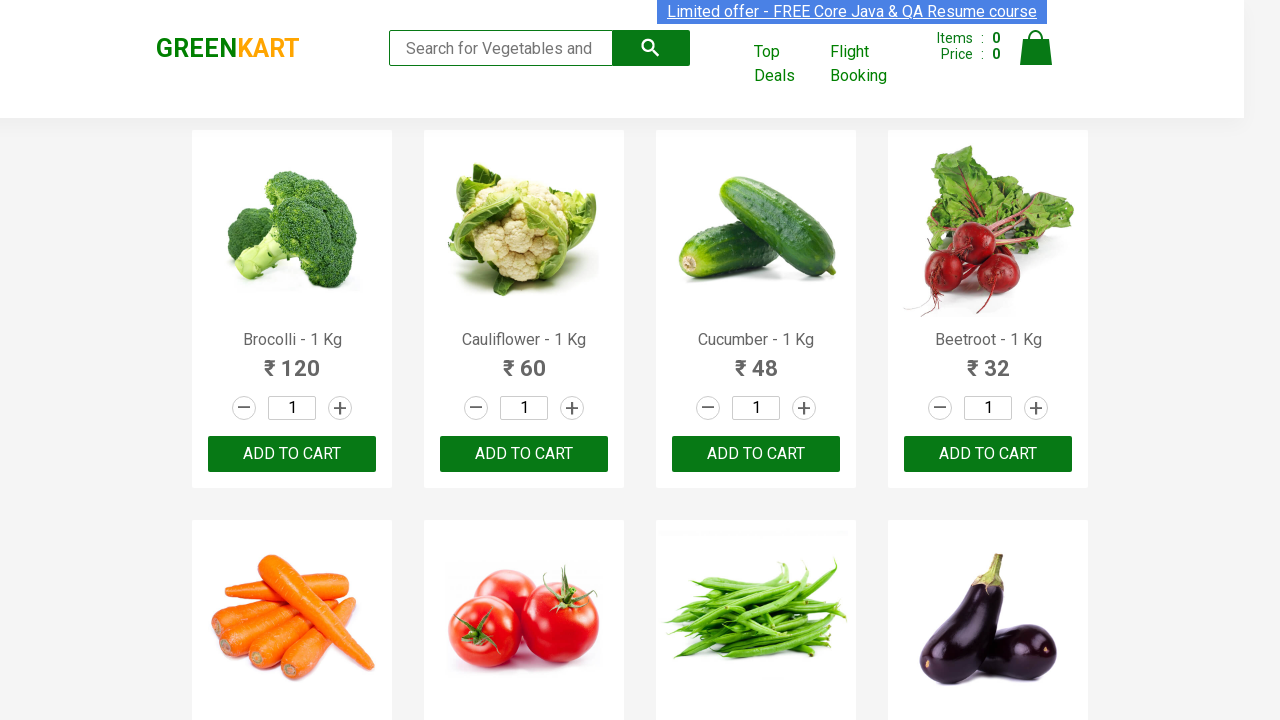

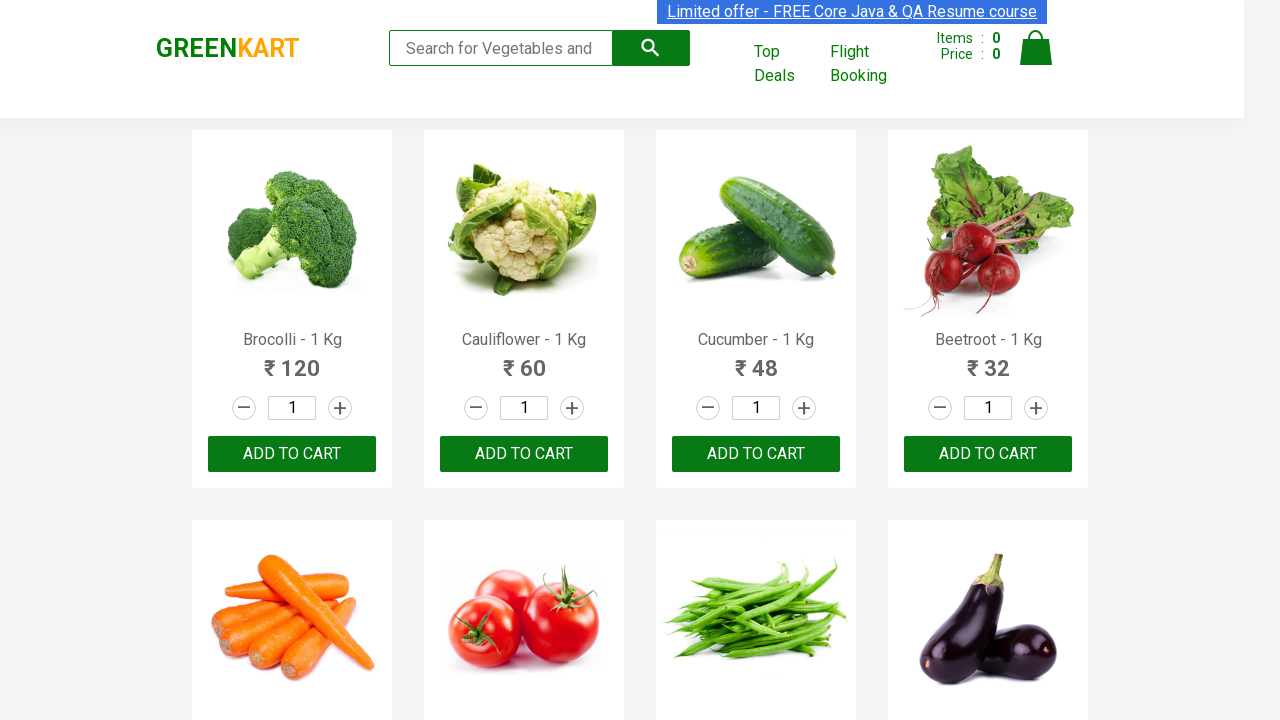